Tests form filling across multiple iframes by entering credentials in two different iframe forms

Starting URL: https://demoapps.qspiders.com/ui/frames/multiple?sublist=2

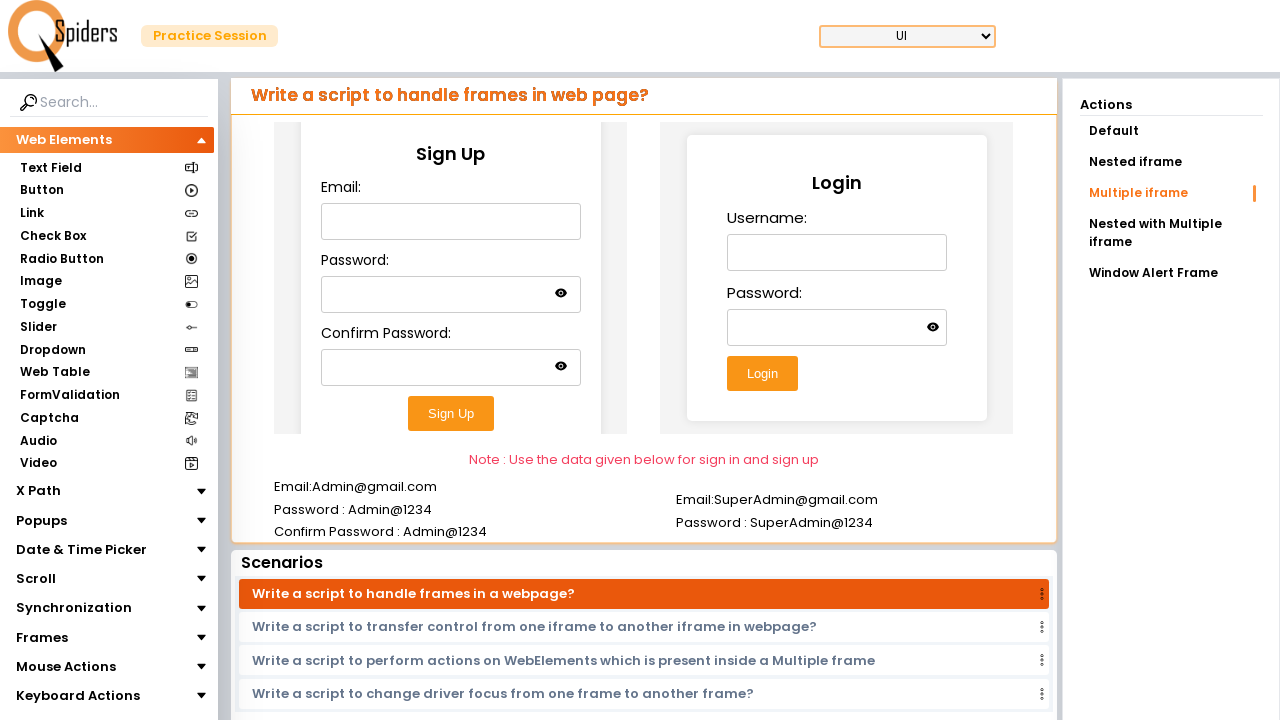

Located first iframe
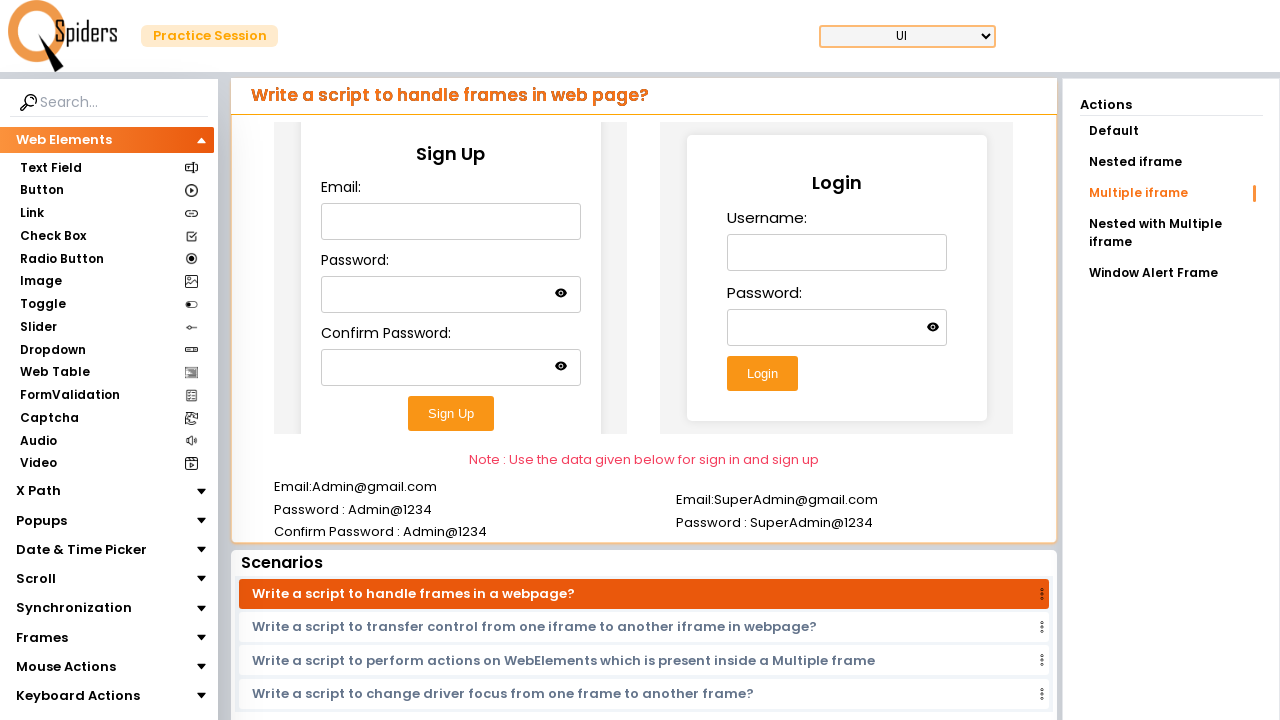

Filled email field in first iframe with 'Admin@gmail.com' on iframe >> nth=0 >> internal:control=enter-frame >> #email
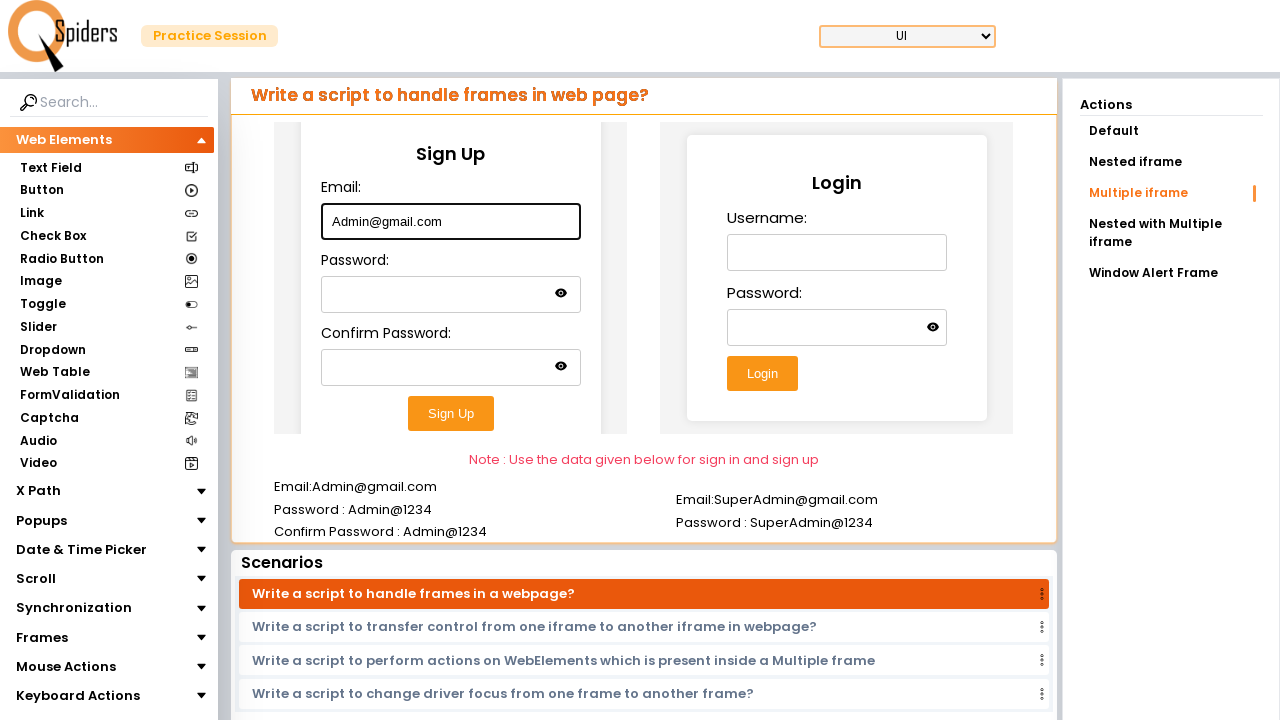

Filled password field in first iframe with 'Admin@1234' on iframe >> nth=0 >> internal:control=enter-frame >> #password
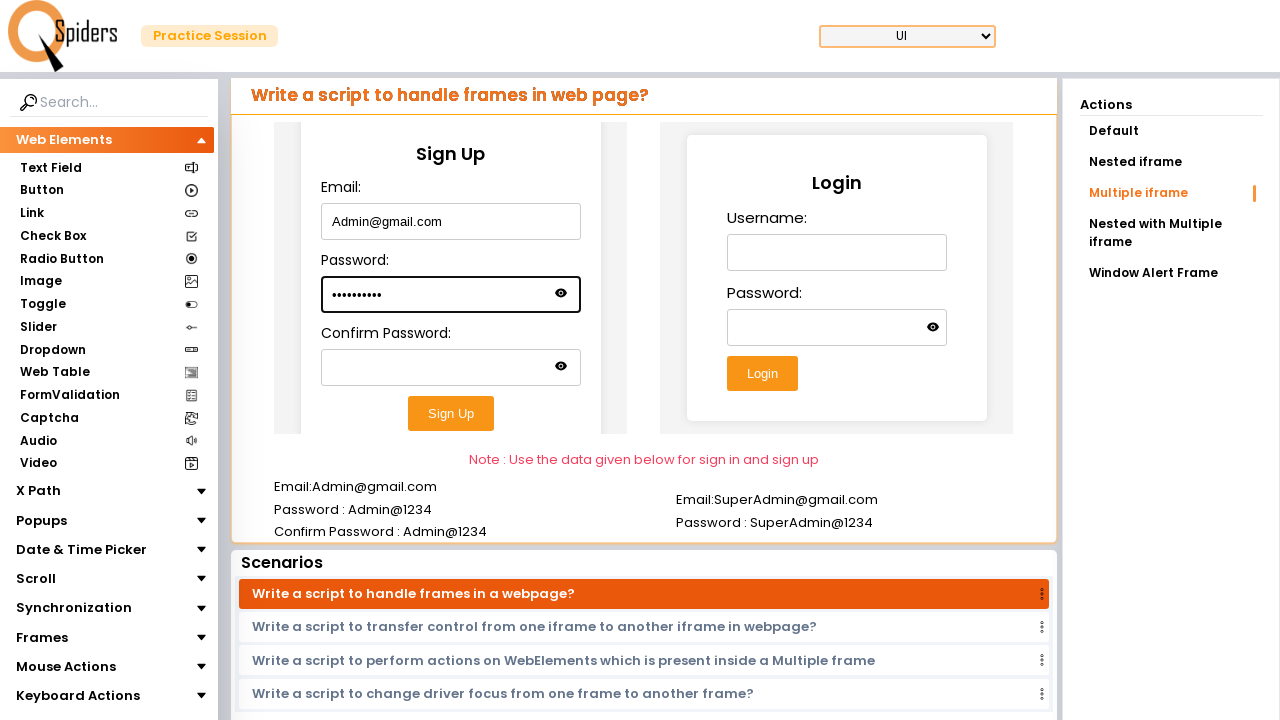

Filled confirm password field in first iframe with 'Admin@1234' on iframe >> nth=0 >> internal:control=enter-frame >> #confirm-password
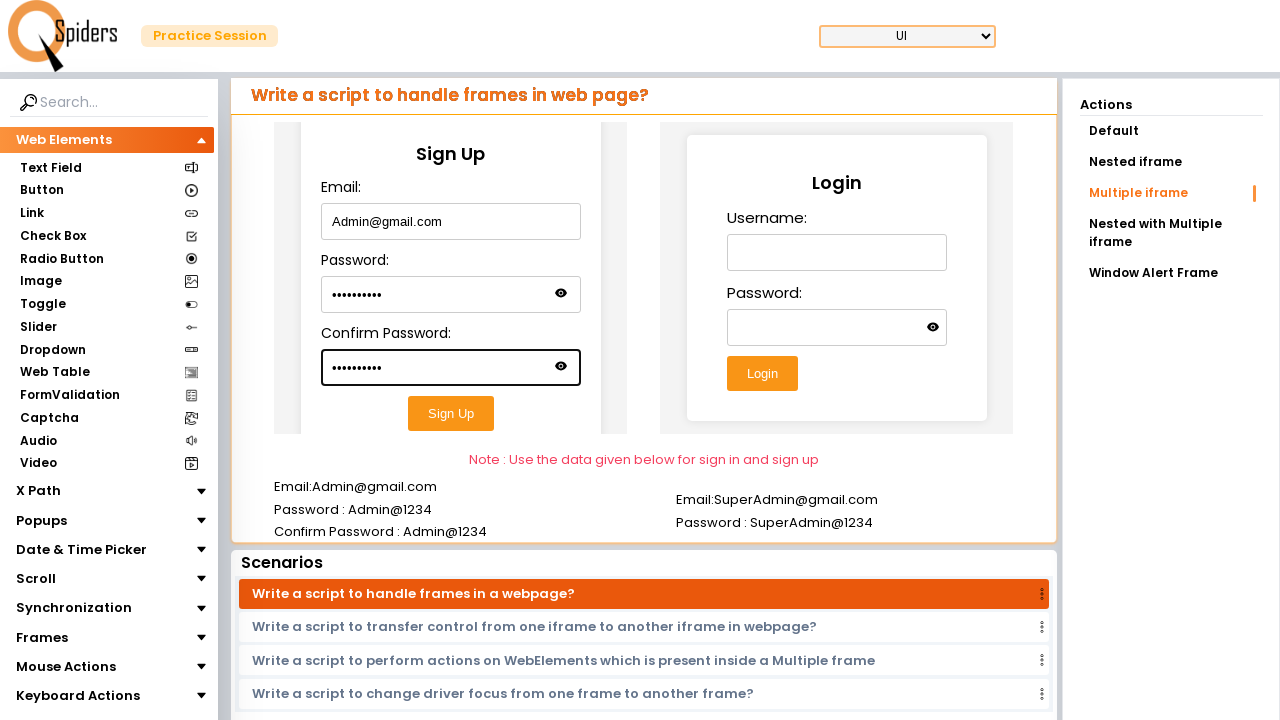

Located second iframe
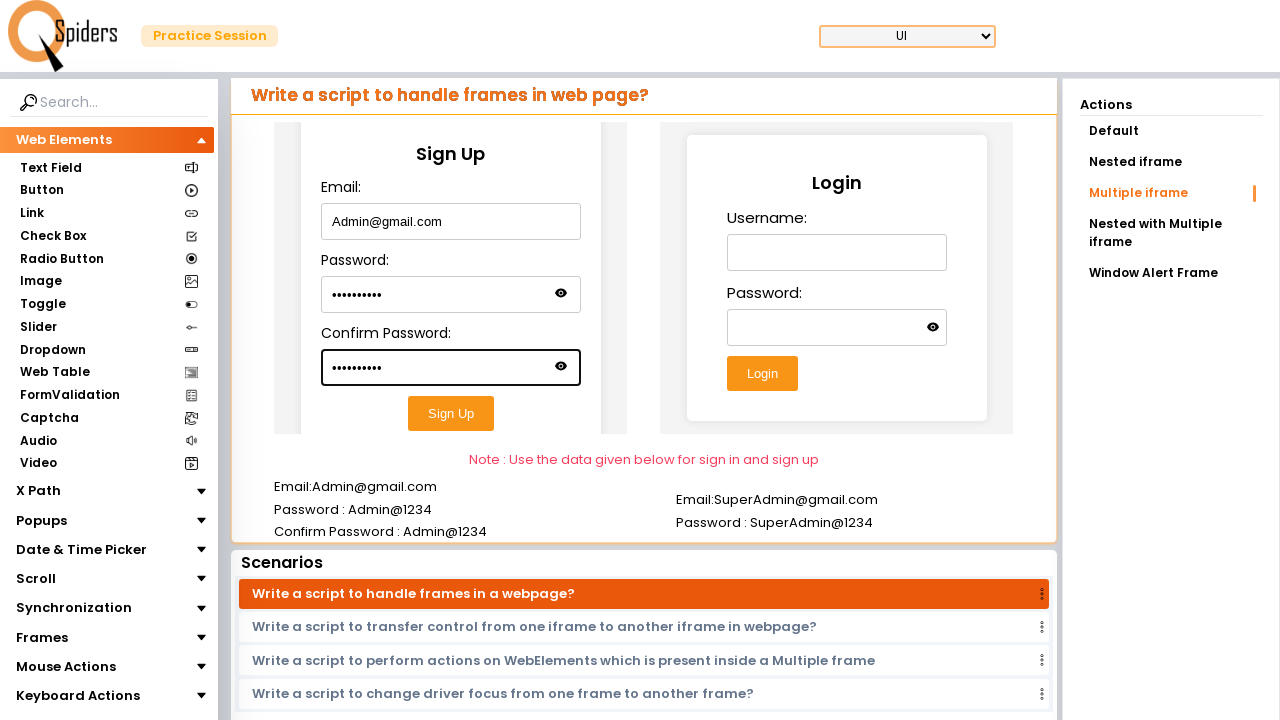

Filled username field in second iframe with 'SuperAdmin@gmail.com' on iframe >> nth=1 >> internal:control=enter-frame >> #username
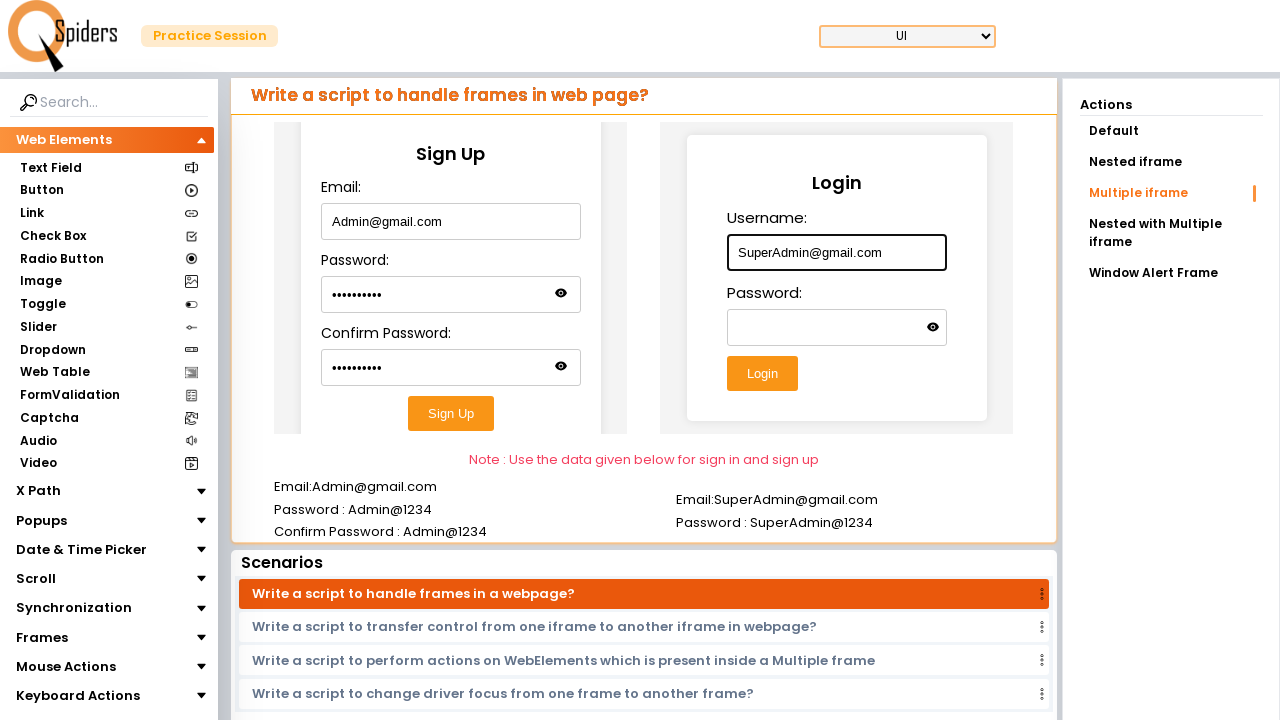

Filled password field in second iframe with 'SuperAdmin@1234' on iframe >> nth=1 >> internal:control=enter-frame >> #password
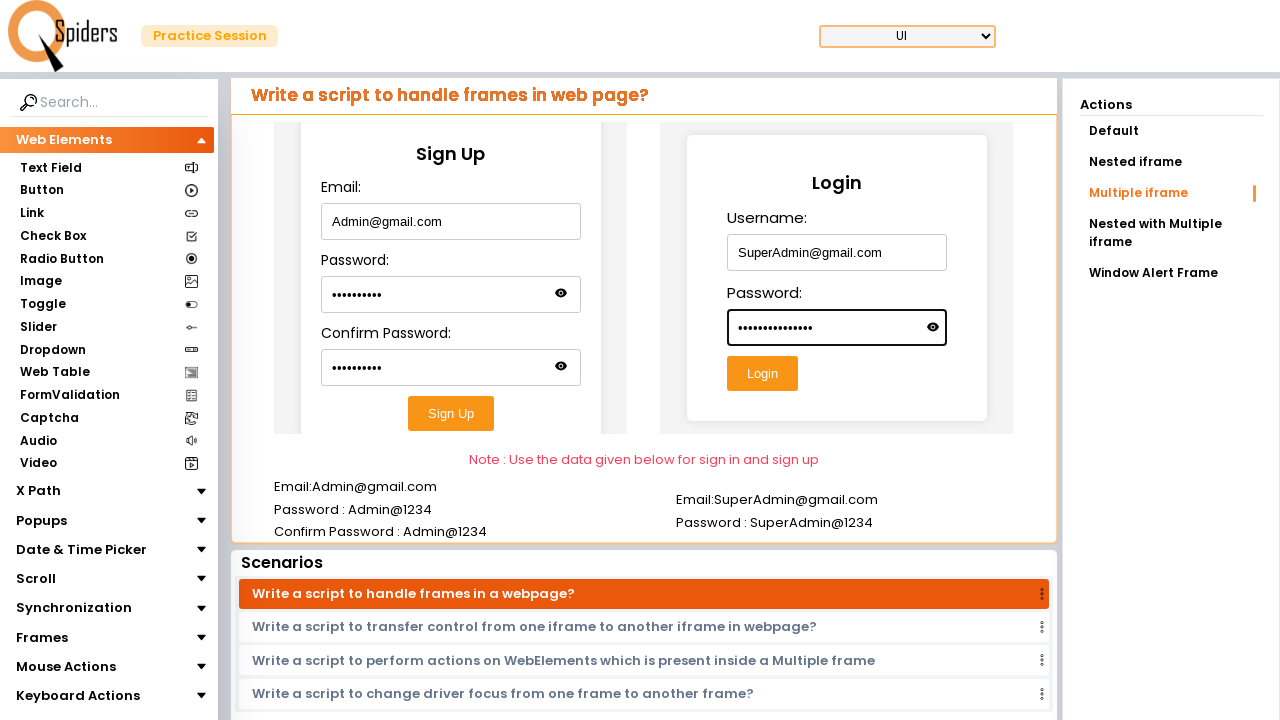

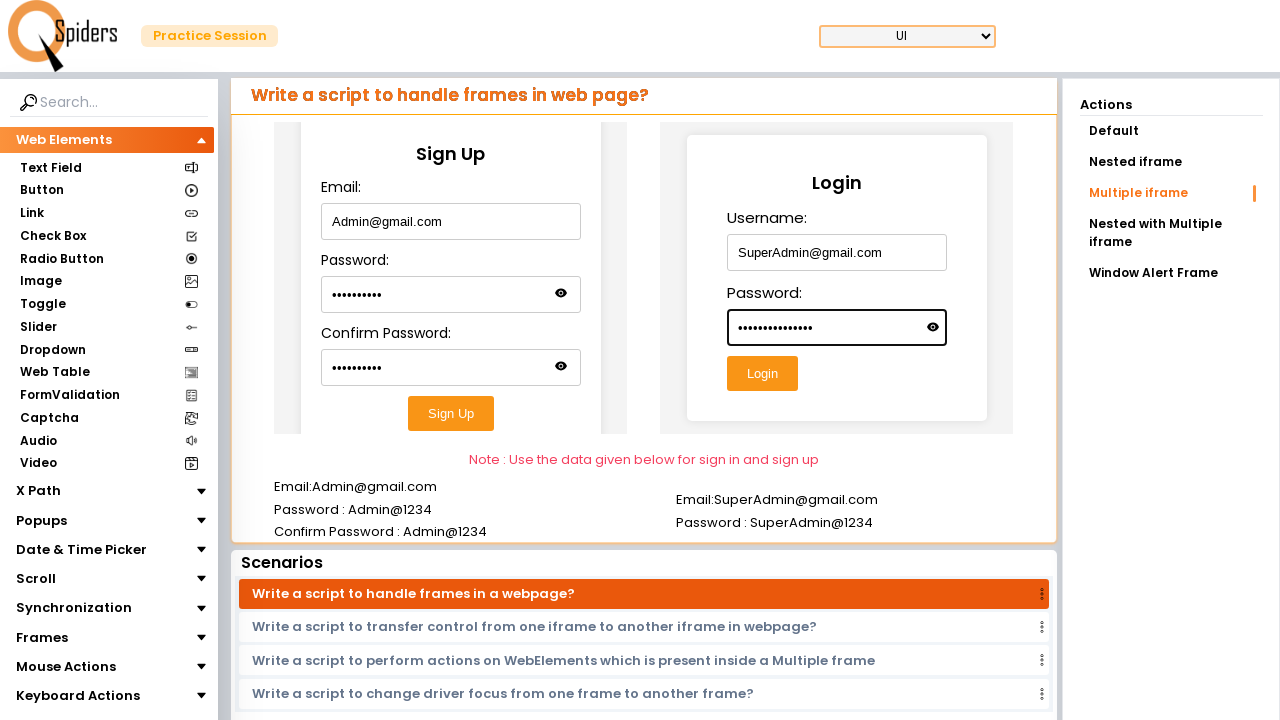